Clicks a link to navigate to index page, counts all links on the page, then navigates back

Starting URL: https://www.selenium.dev/selenium/web/web-form.html

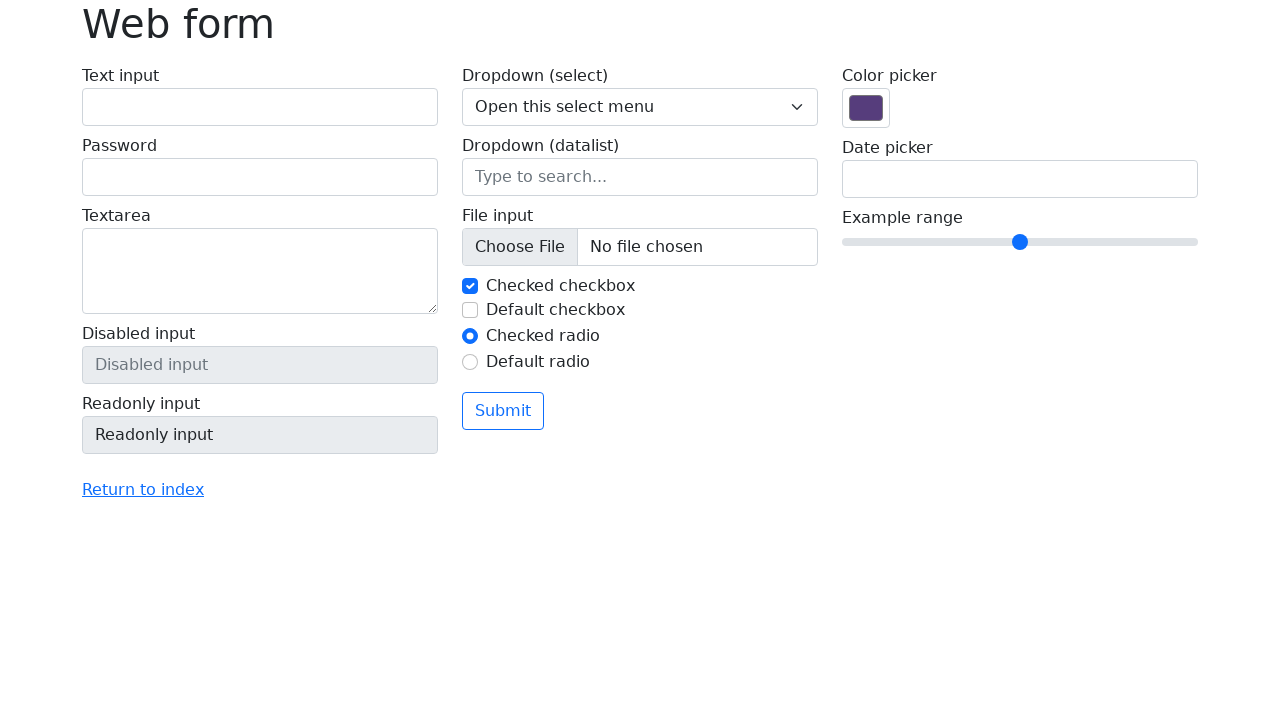

Clicked 'Return to index' link to navigate to index page at (143, 490) on text=Return to index
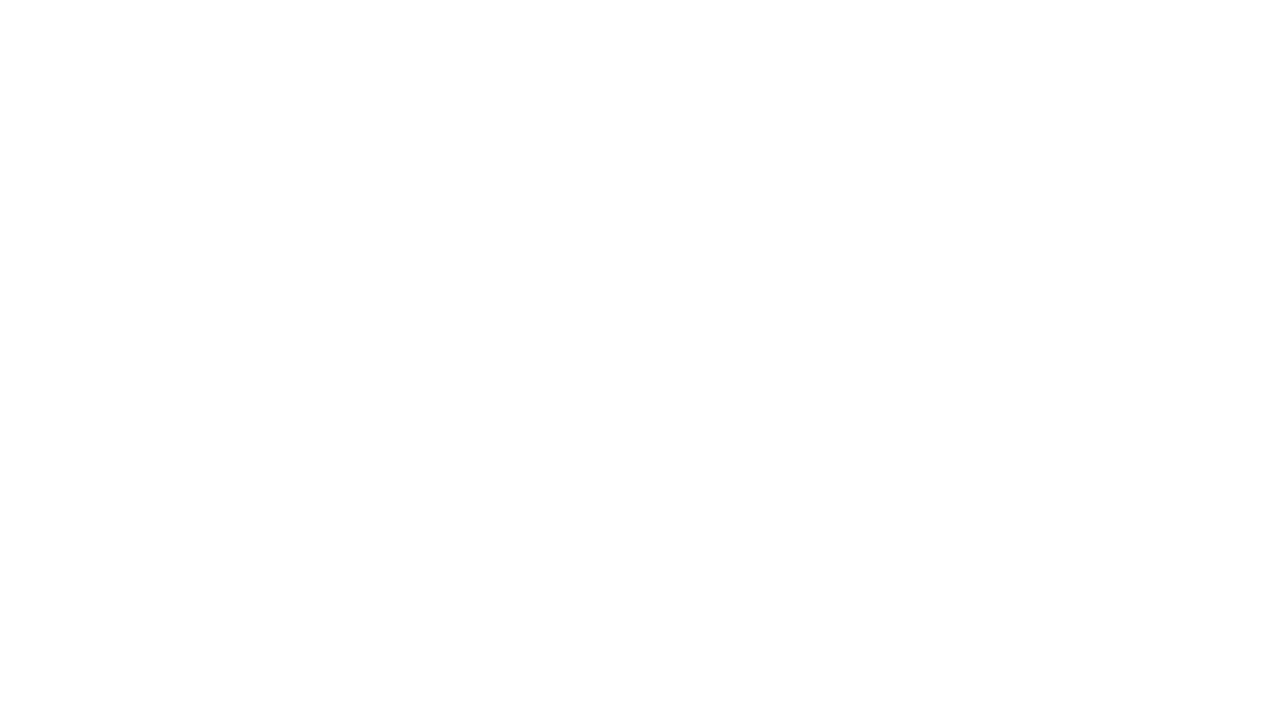

Page loaded completely after navigation
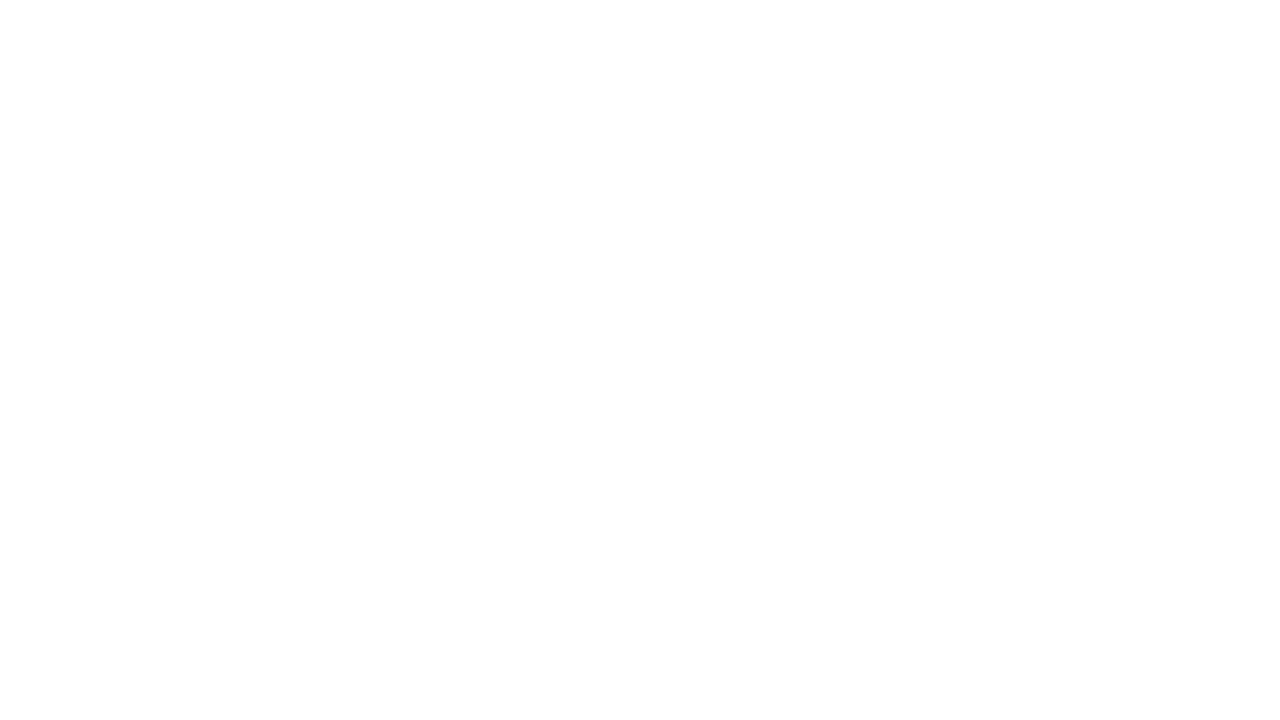

Counted all links on the page: 0 links found
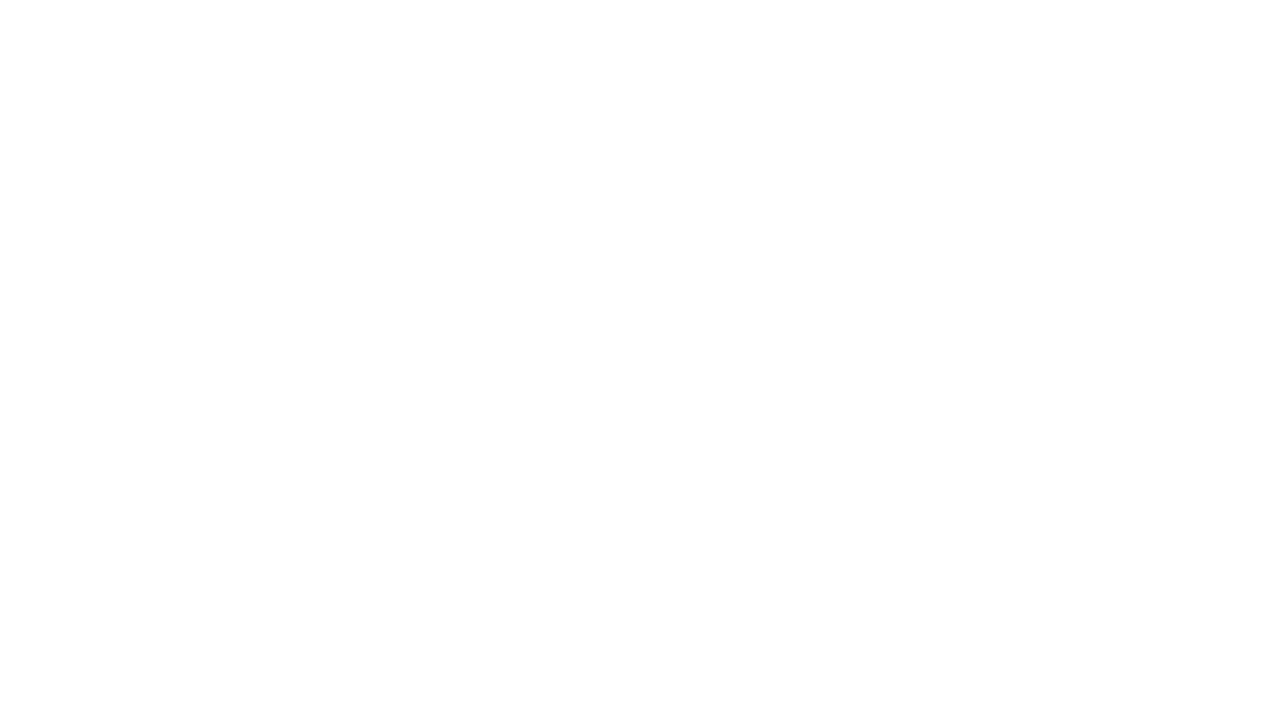

Navigated back to the web form page
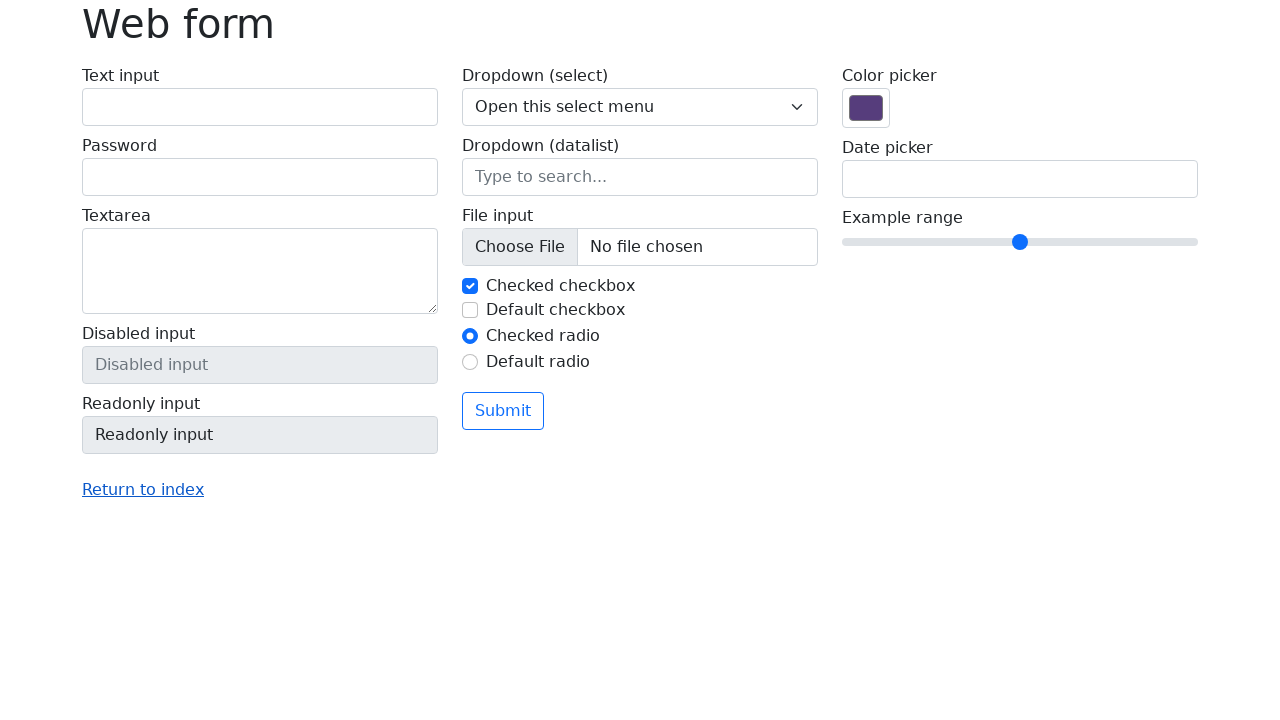

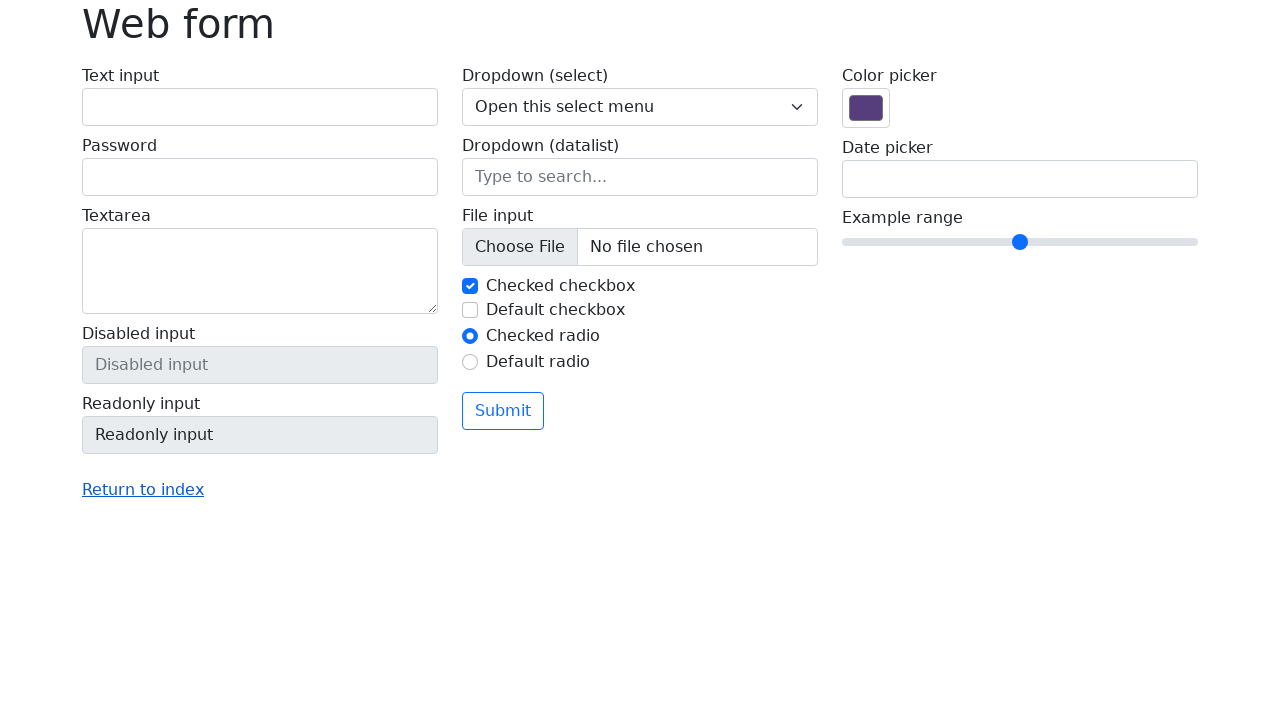